Simple browser test that navigates to the Harrow Council website and maximizes the browser window to verify basic page loading.

Starting URL: https://www.harrow.gov.uk/

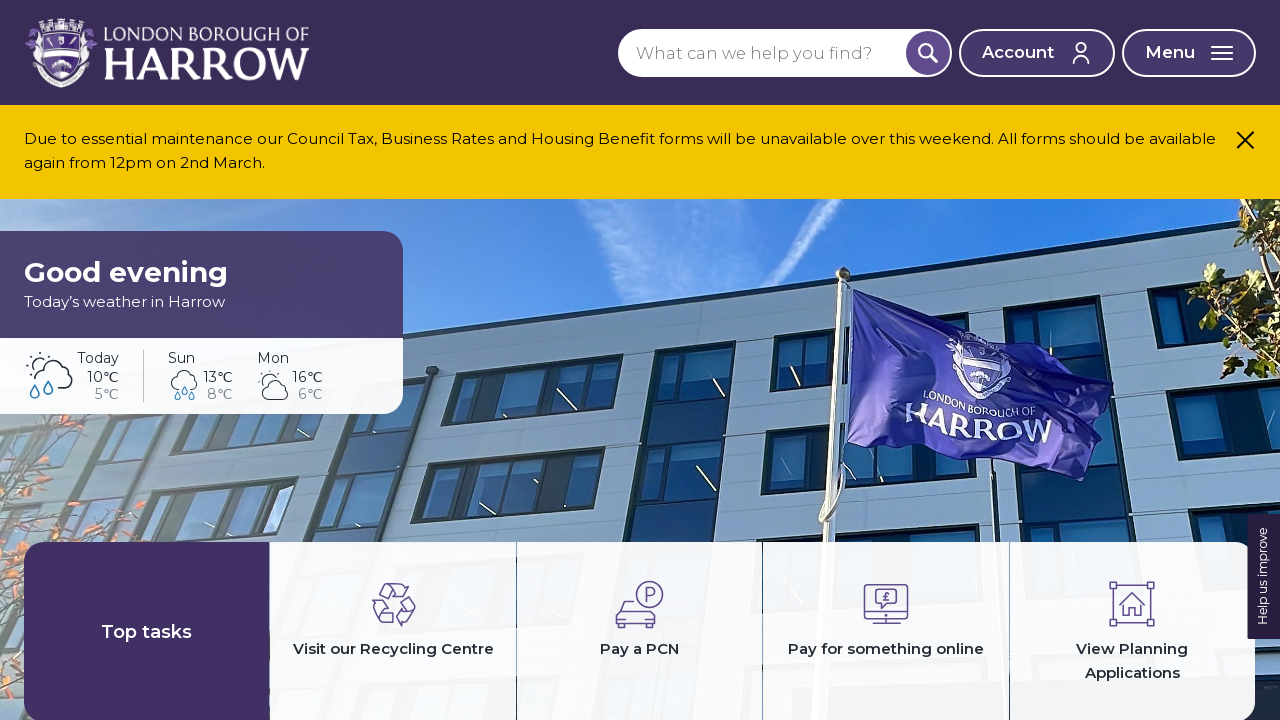

Set viewport size to 1920x1080 to maximize browser window
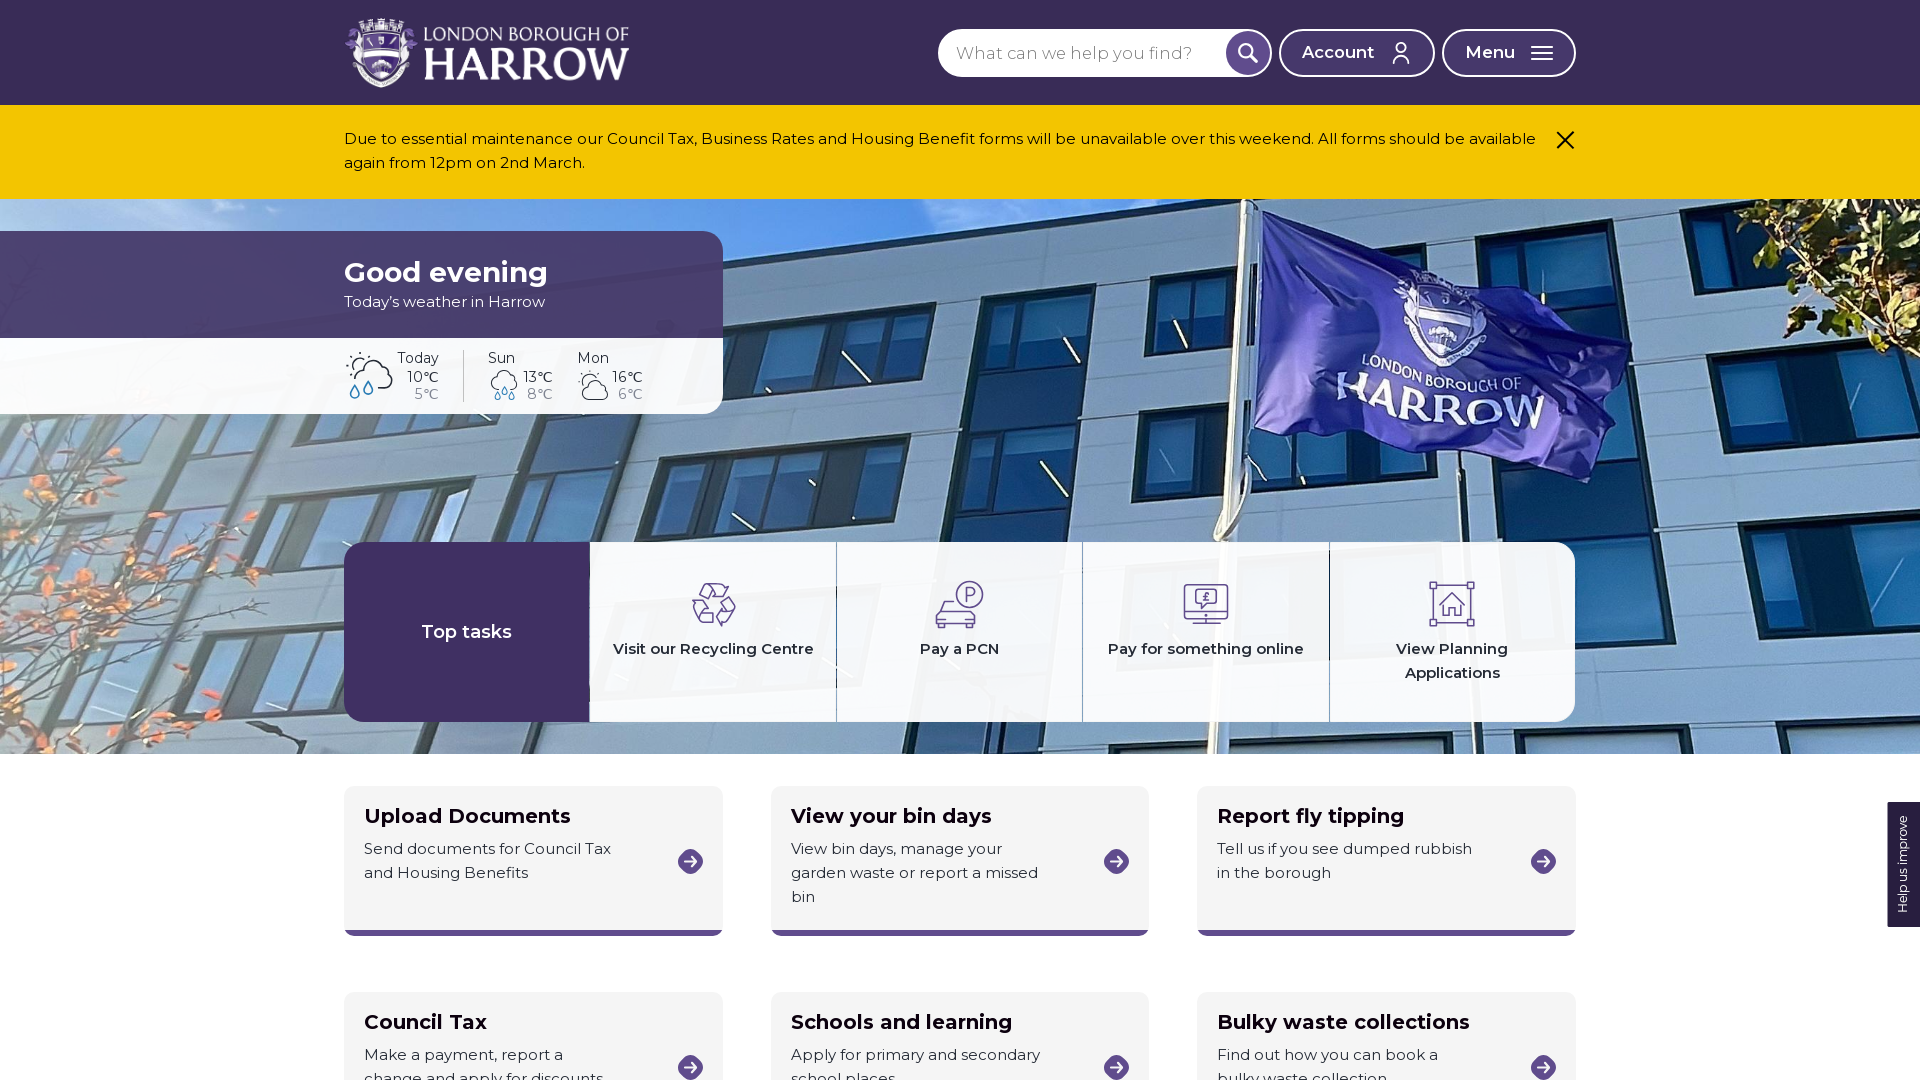

Harrow Council website loaded and DOM content ready
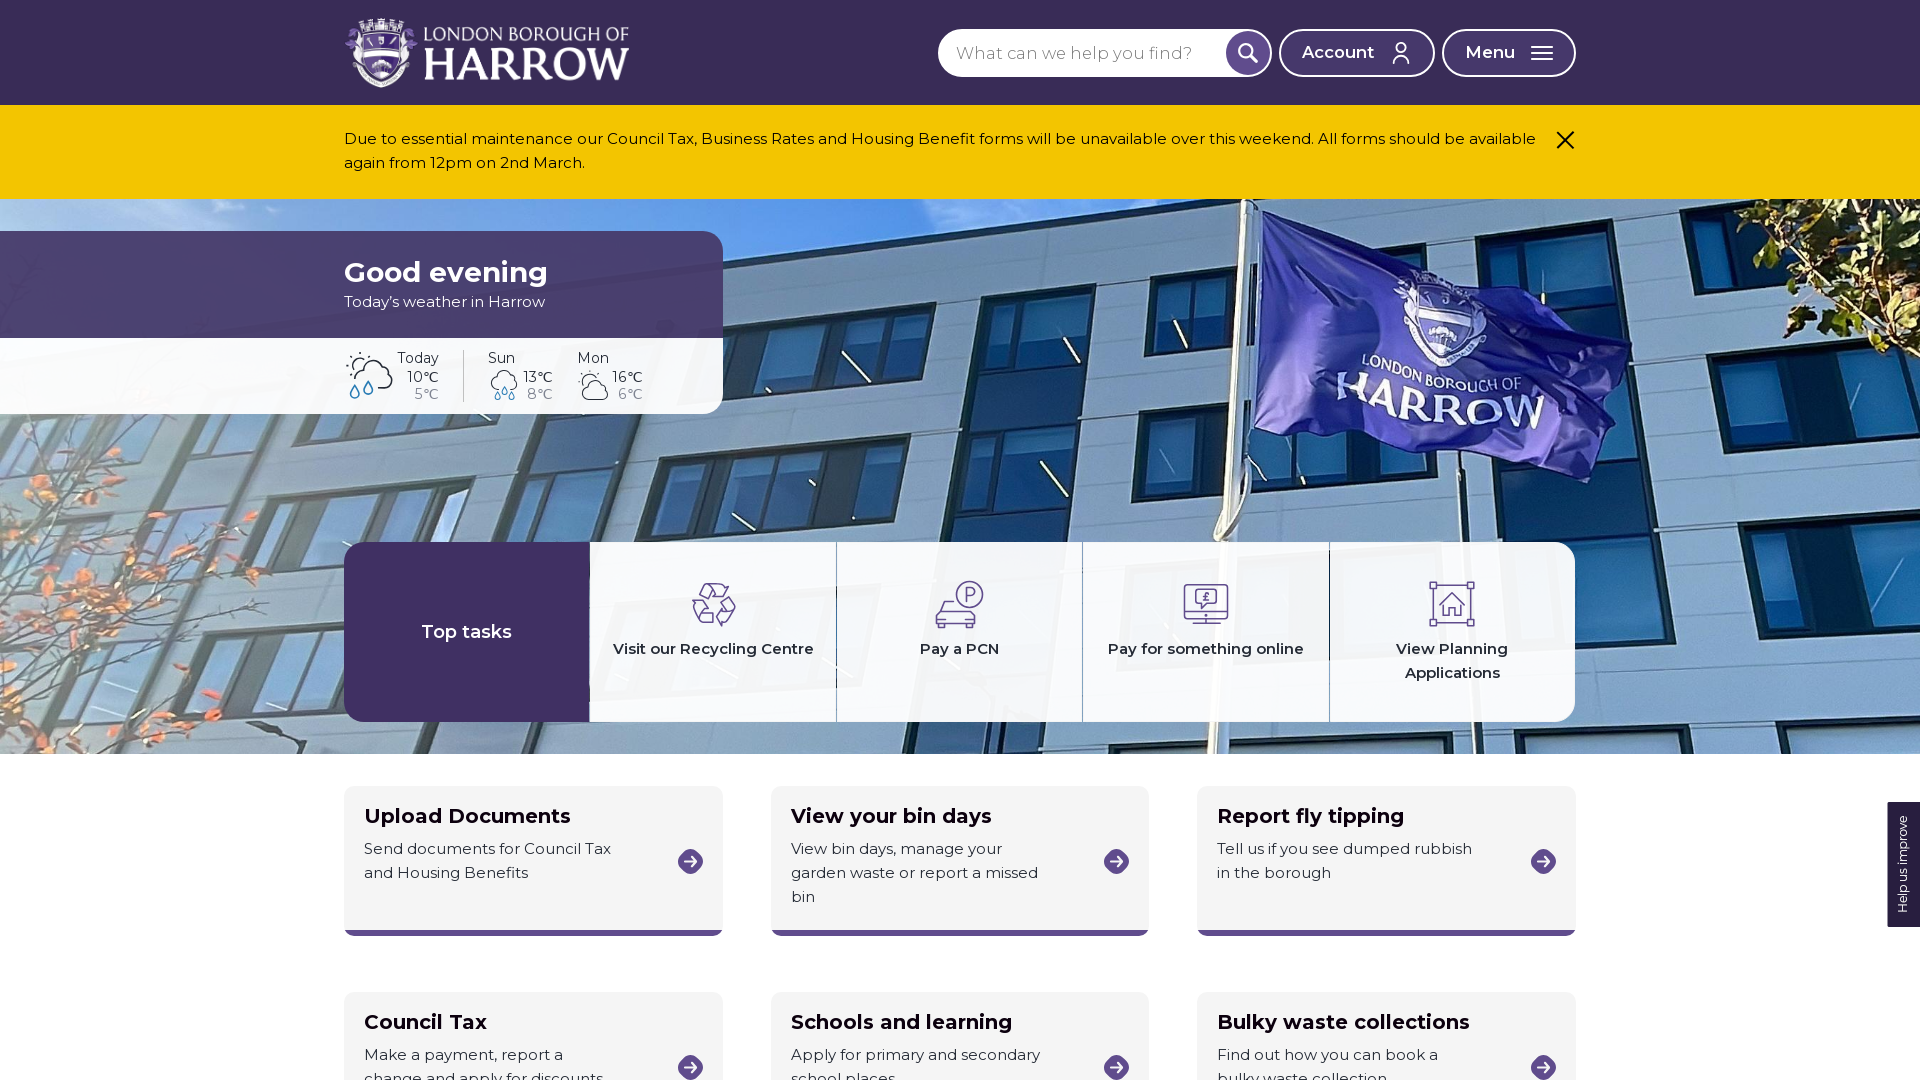

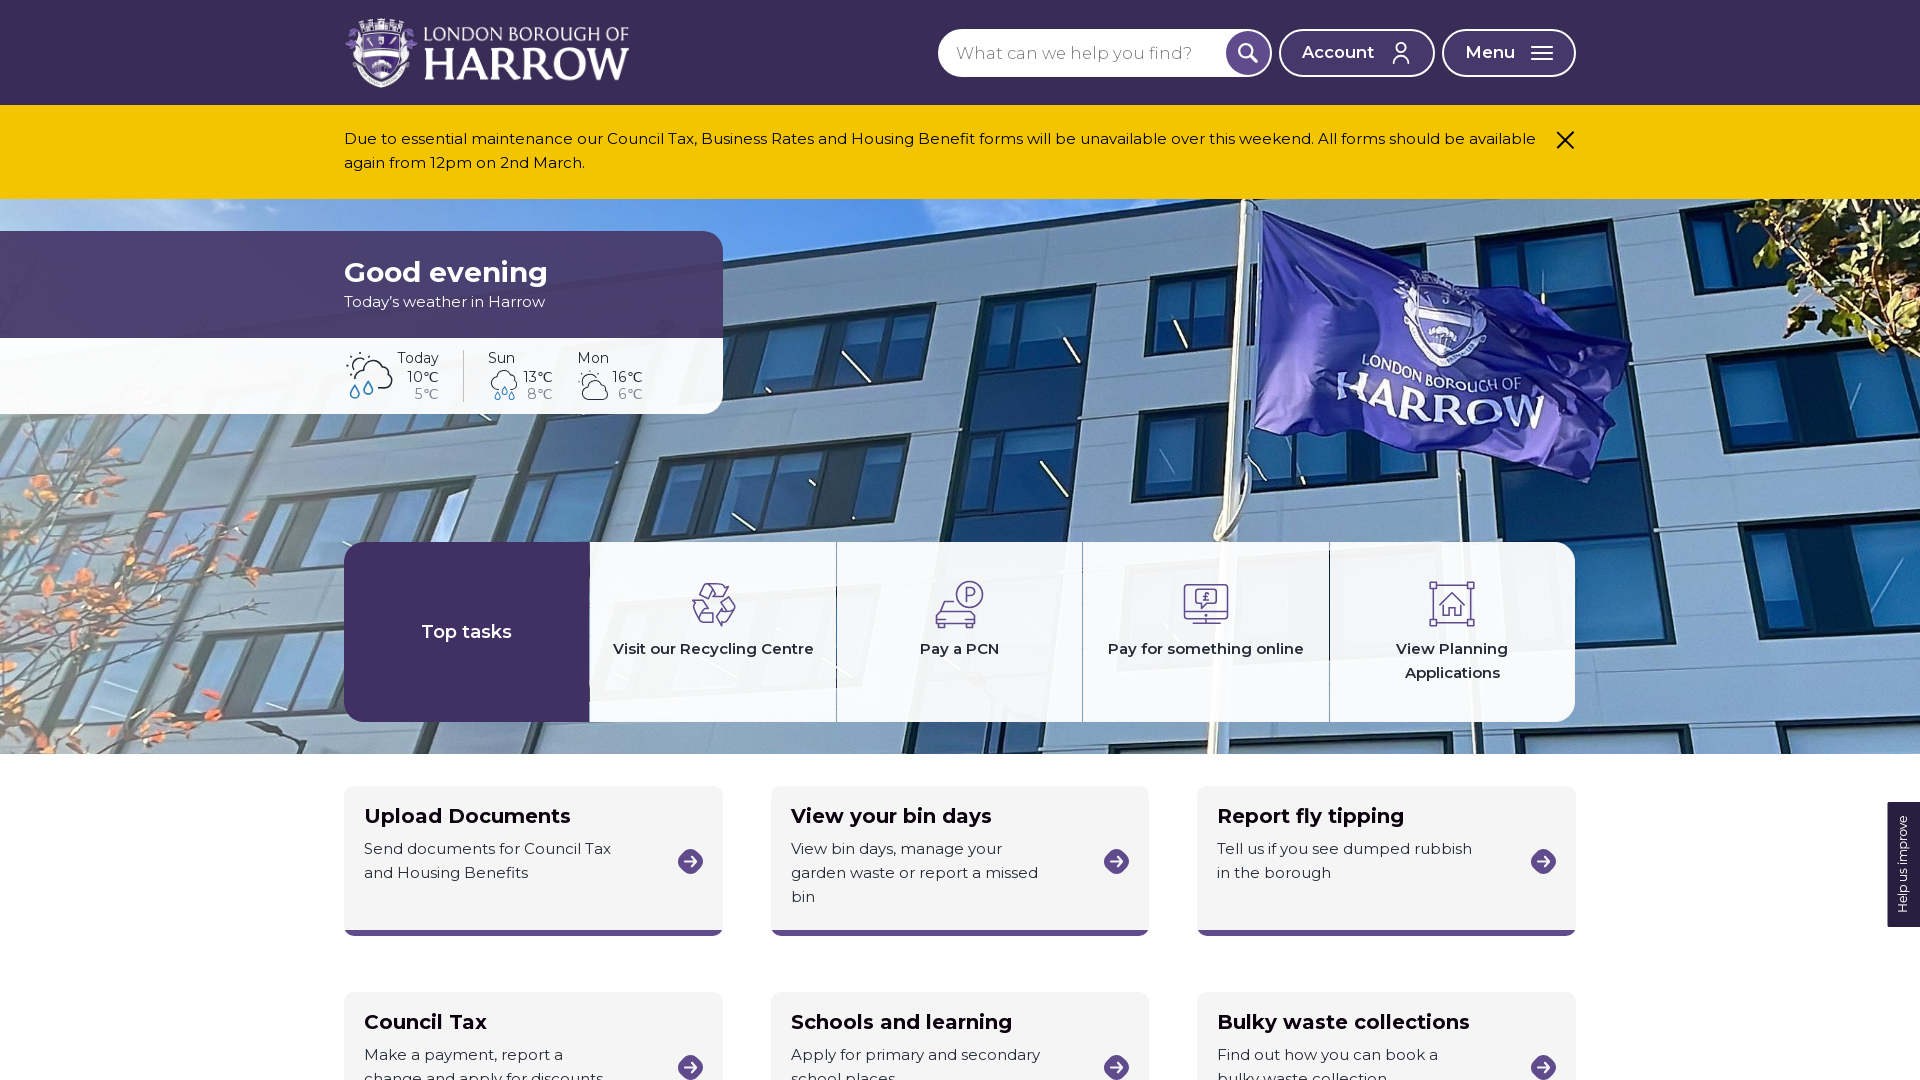